Tests alert handling functionality by triggering different types of alerts (simple, confirm, and prompt) and interacting with them

Starting URL: https://rahulshettyacademy.com/AutomationPractice/

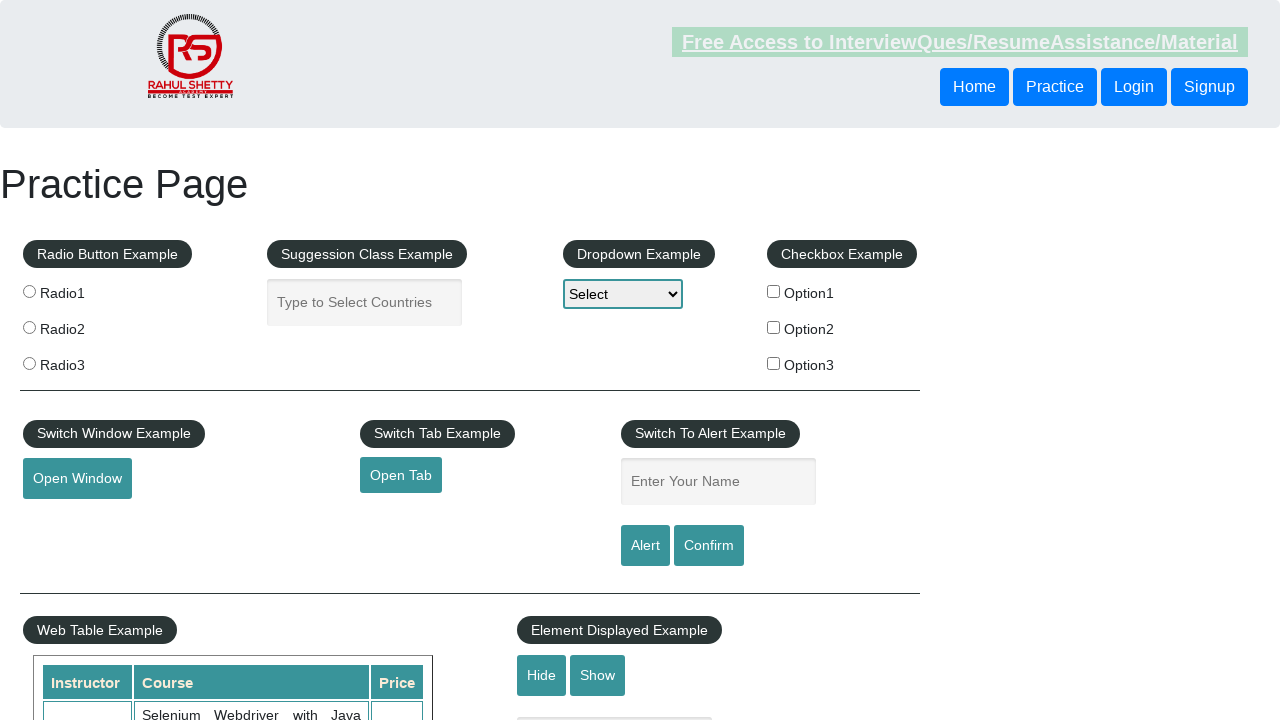

Filled name field with 'Juancho' on input[name='enter-name']
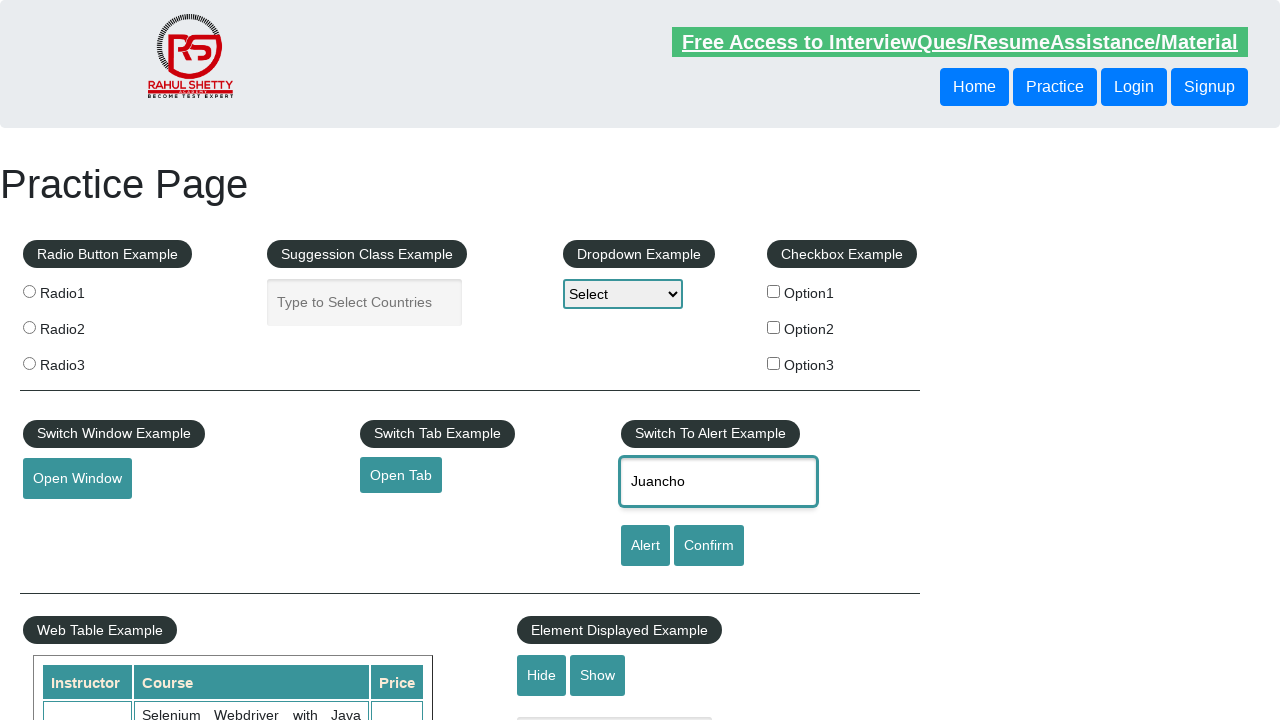

Clicked alert button to trigger first alert at (645, 546) on #alertbtn
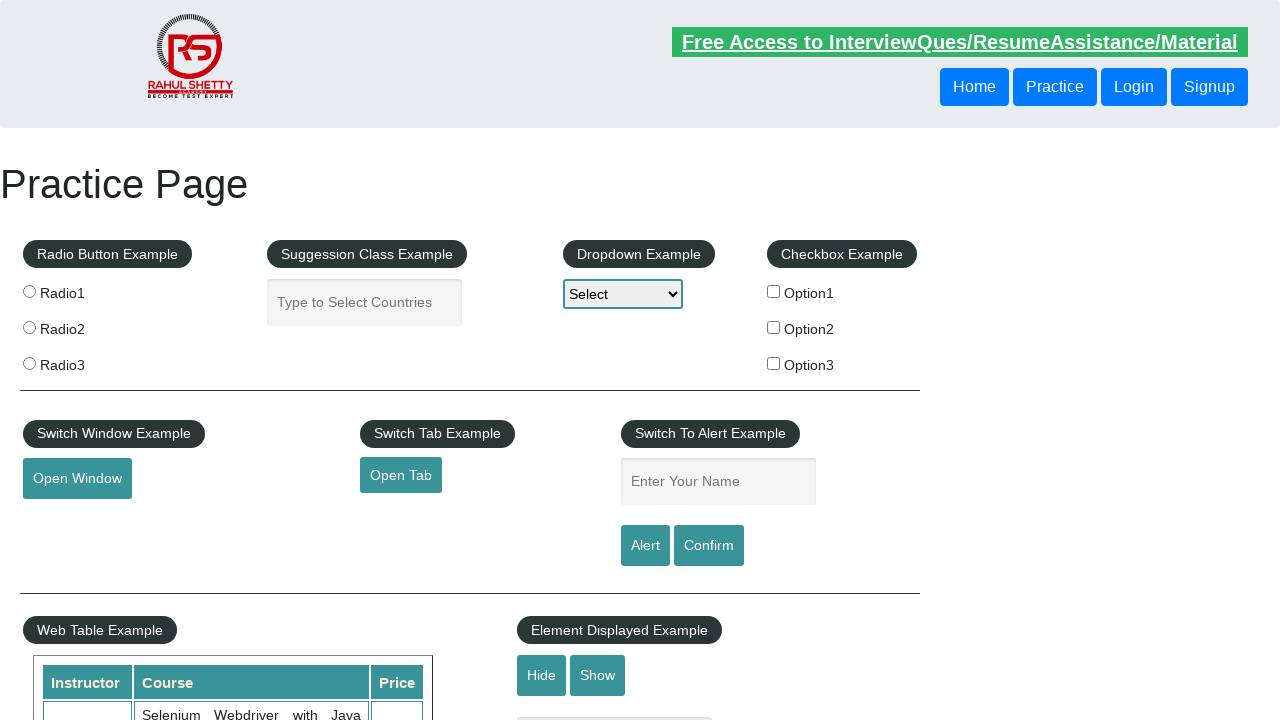

Set up handler to accept the alert
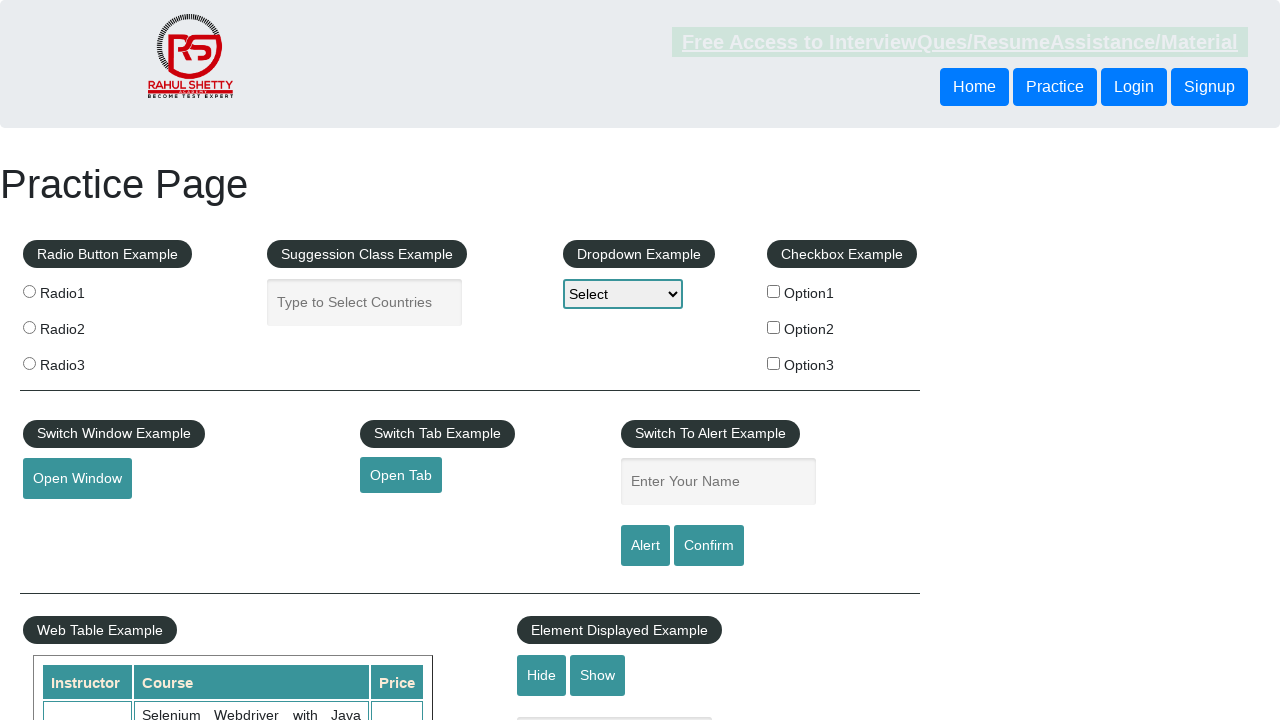

Clicked confirm button to trigger confirm dialog at (709, 546) on #confirmbtn
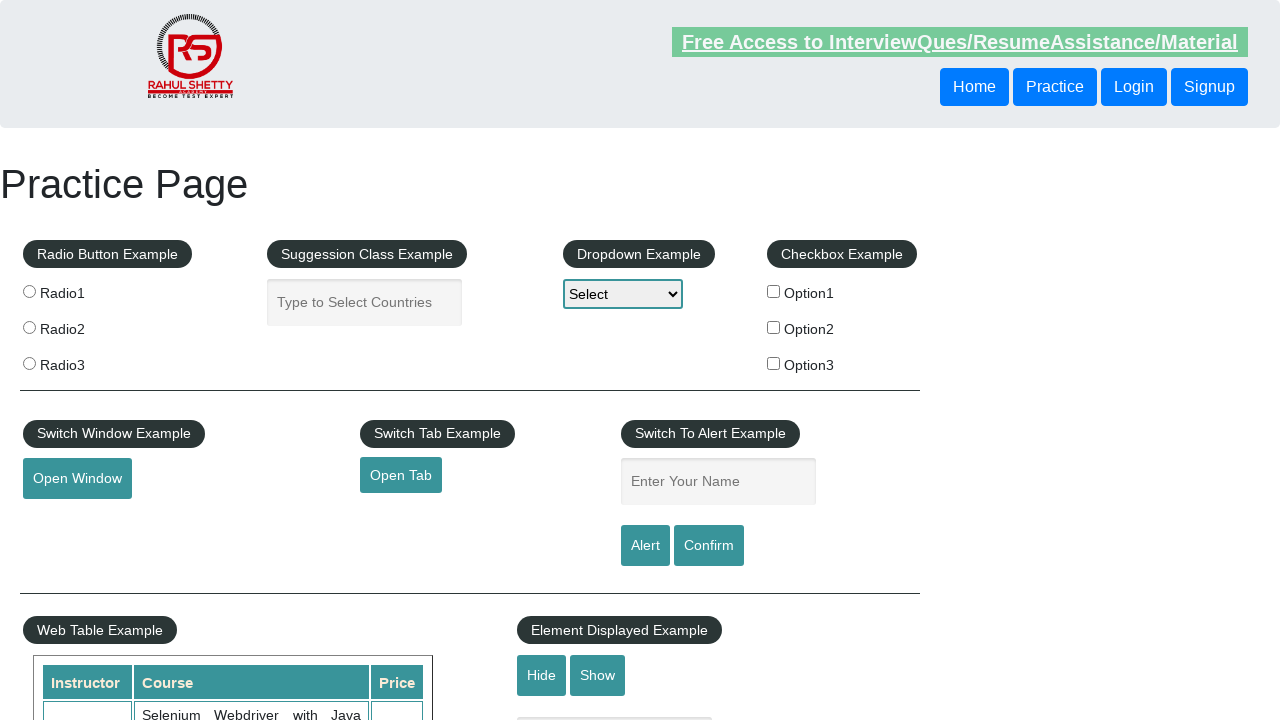

Set up handler to dismiss the confirm dialog
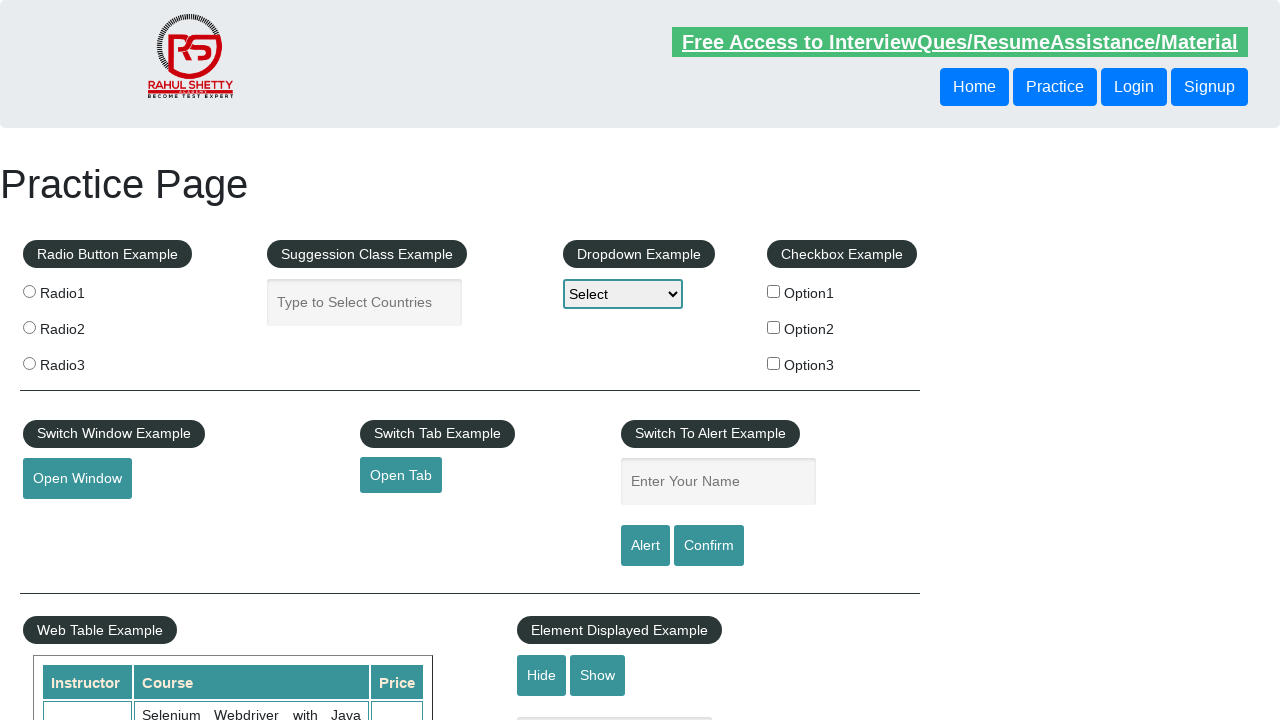

Filled second name field with 'Deeznutz' on #name
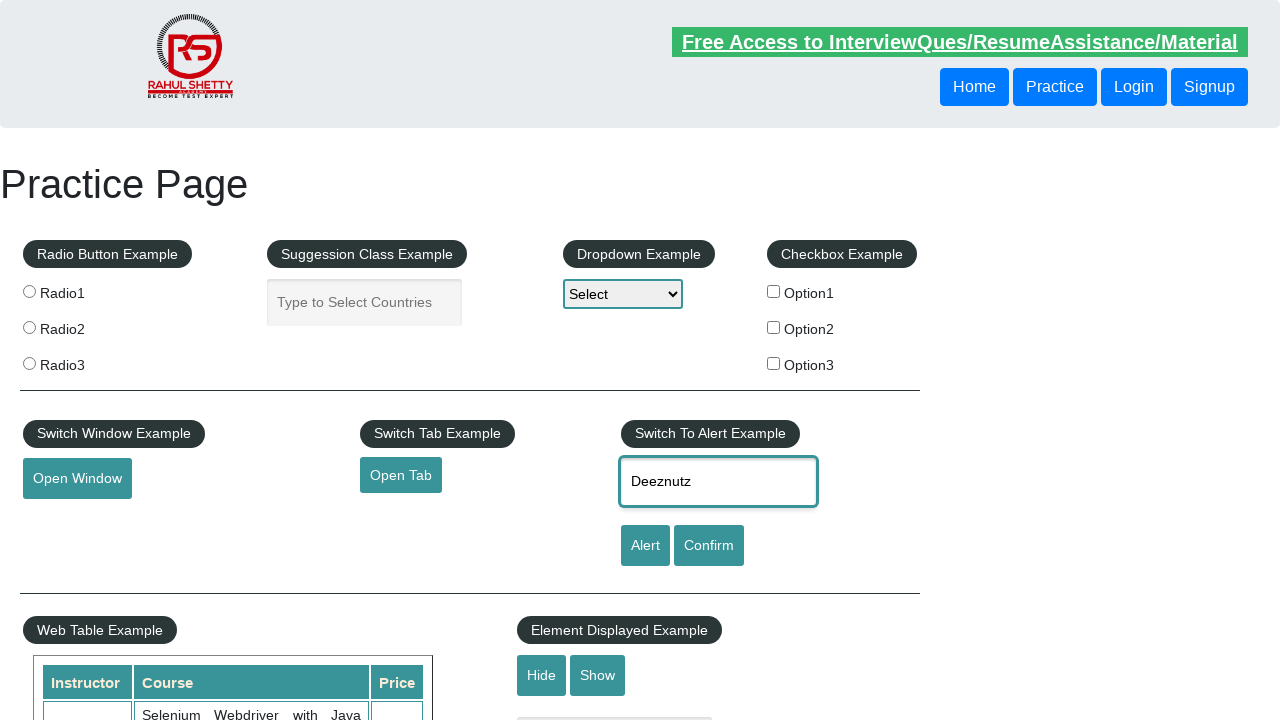

Set up handler to accept and log the third alert
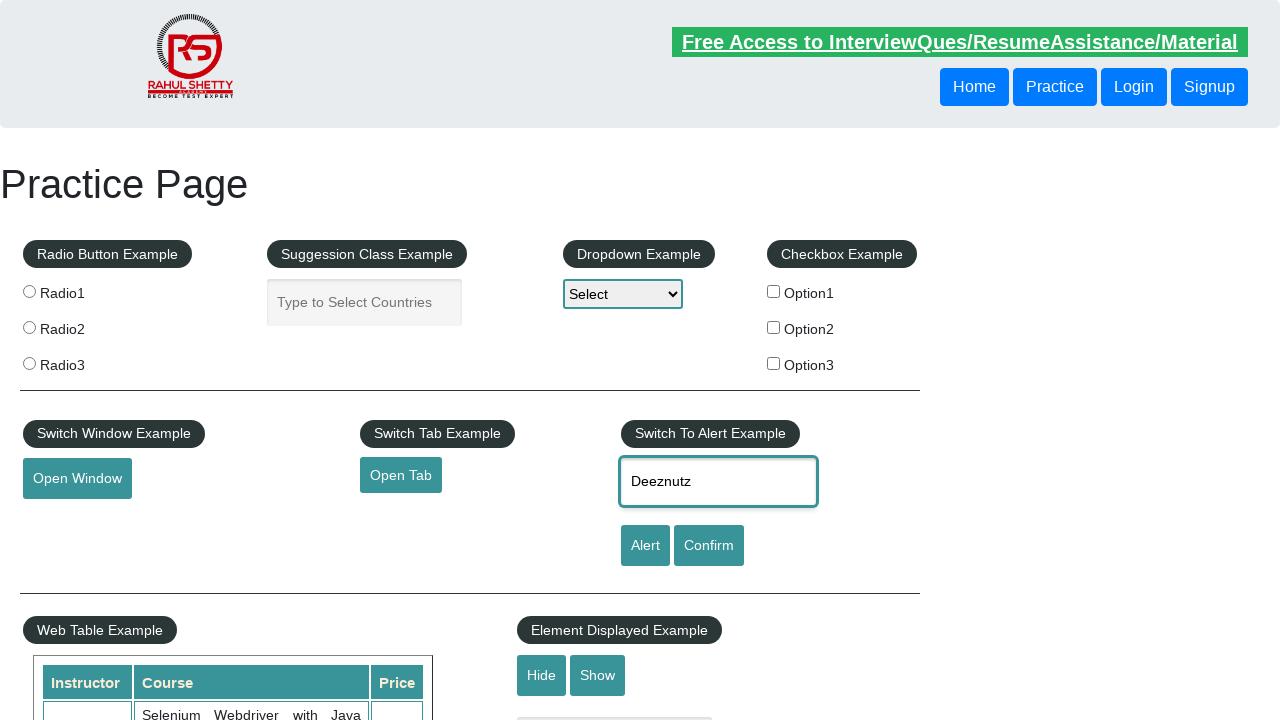

Clicked Confirm input button to trigger third alert at (709, 546) on input[value='Confirm']
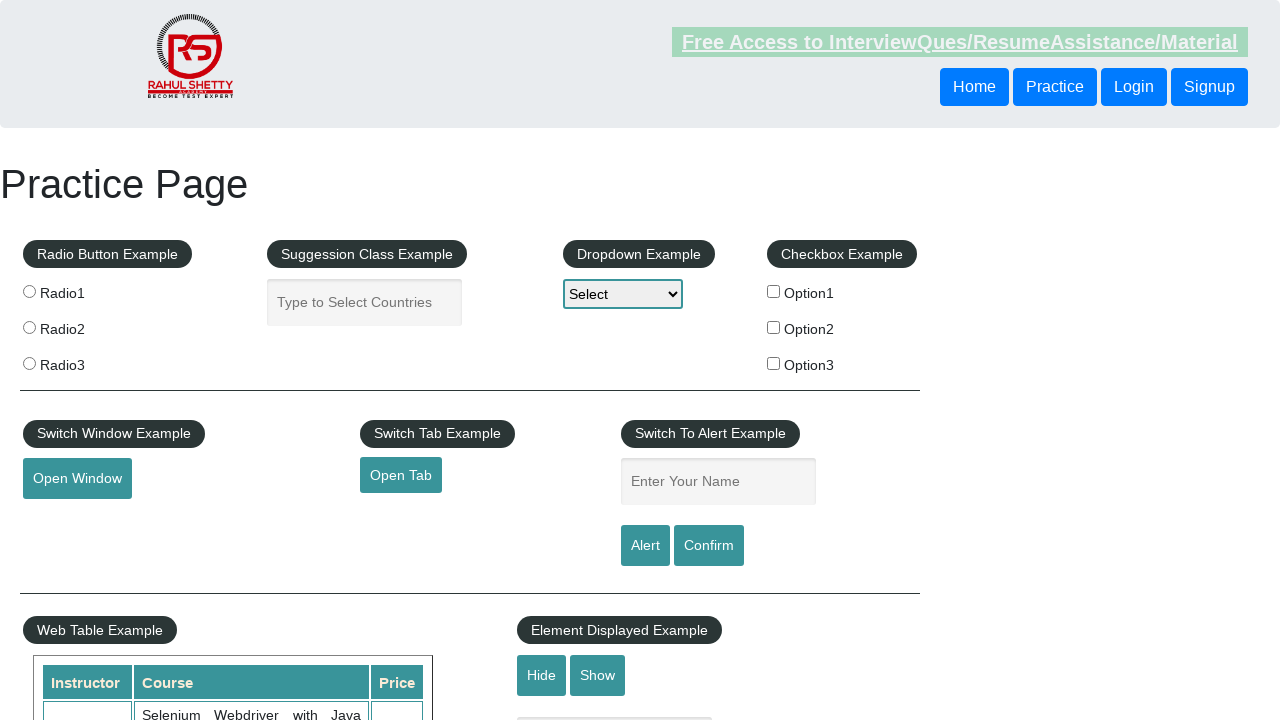

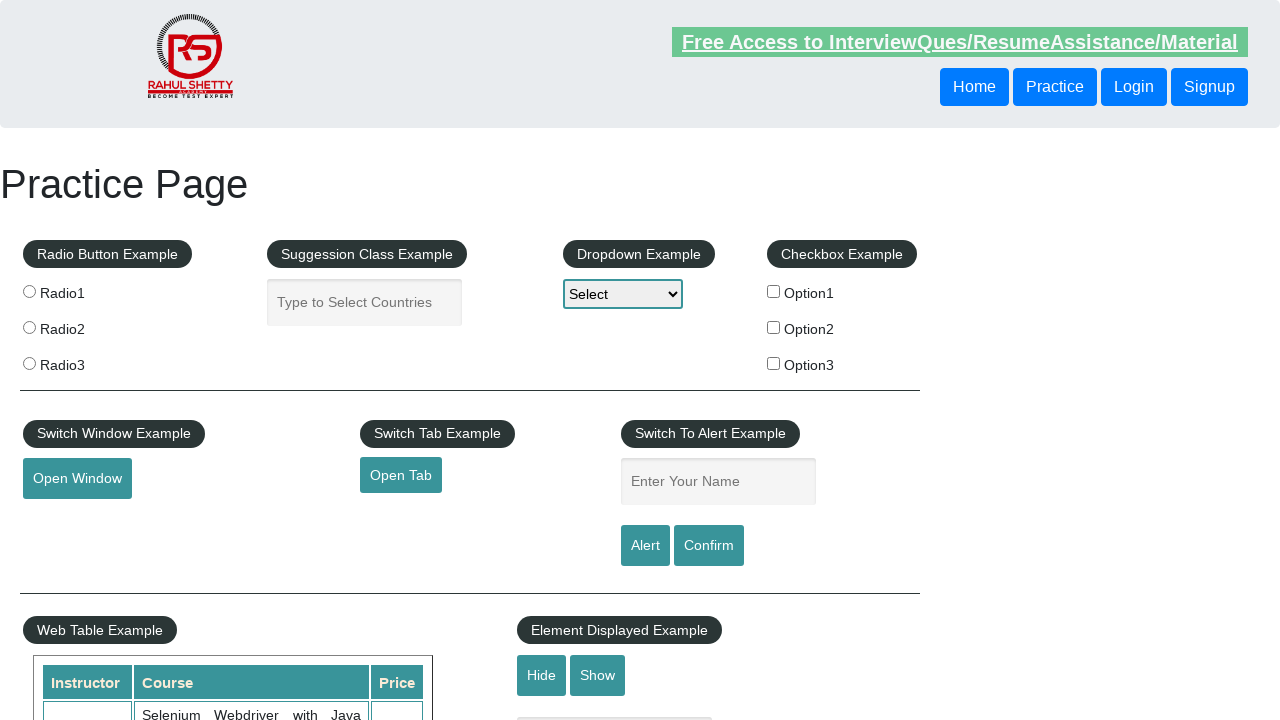